Tests skill builder interface by selecting a warrior class and clicking on an absolute skill option

Starting URL: https://bdocodex.com/ru/skillbuilder/

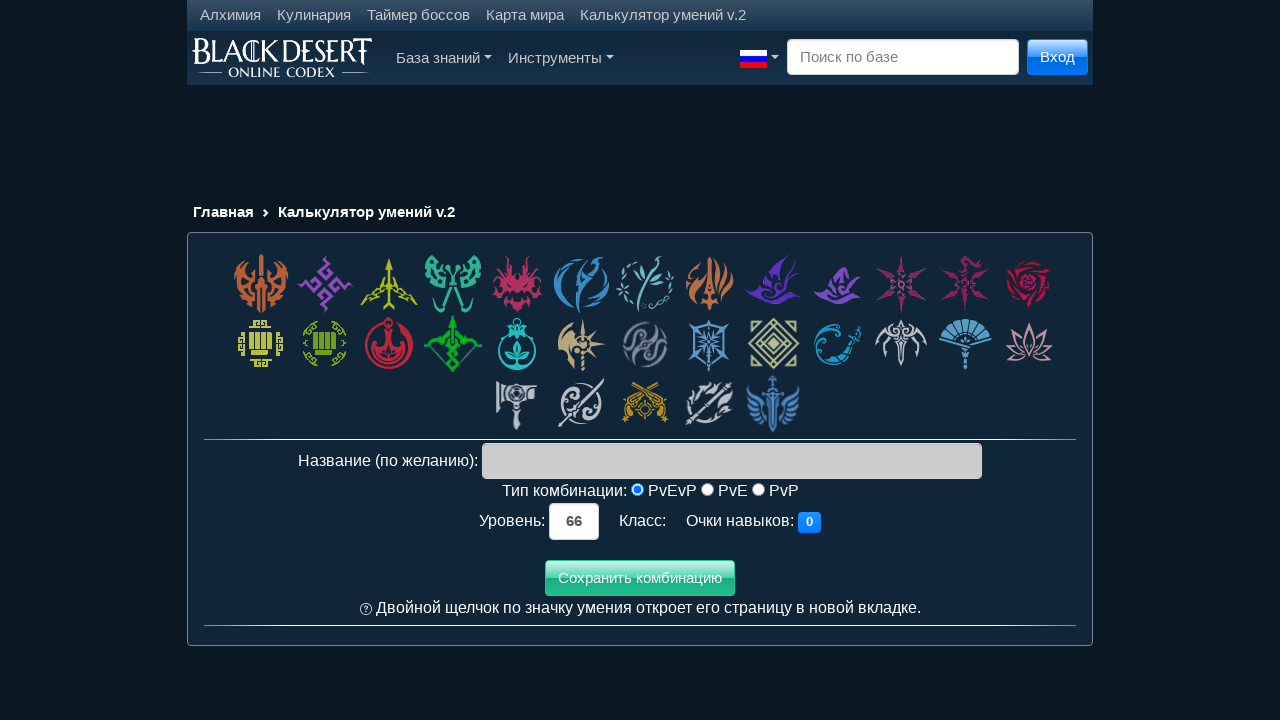

Waited for class cell selector to load on skill builder page
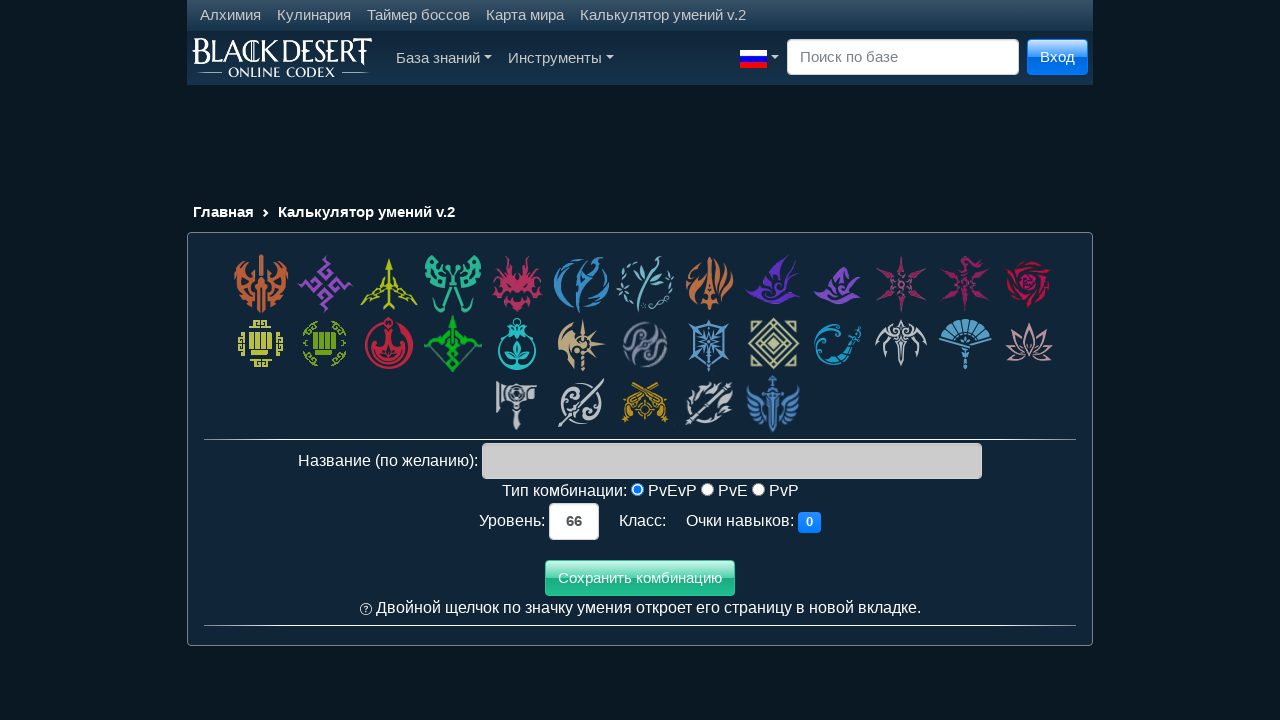

Clicked on warrior class (first class cell) at (261, 284) on div.class_cell:first-child > *
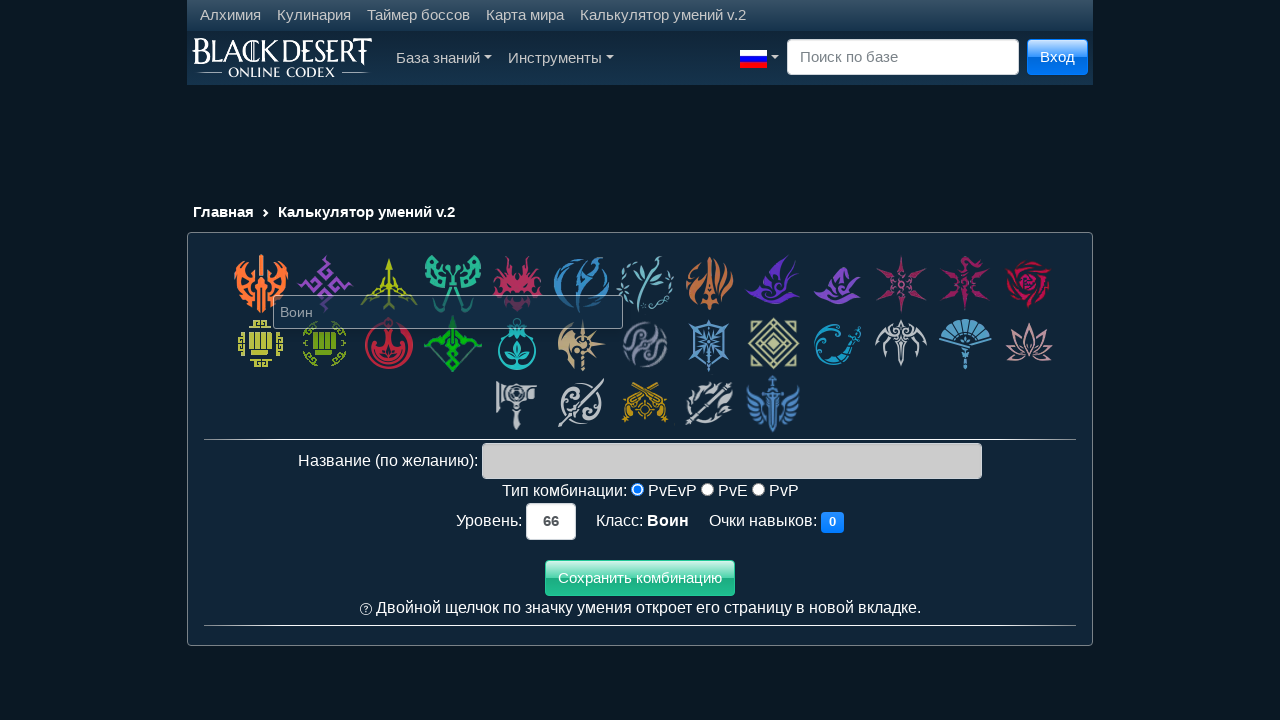

Waited for skill with data-gid='618' to load
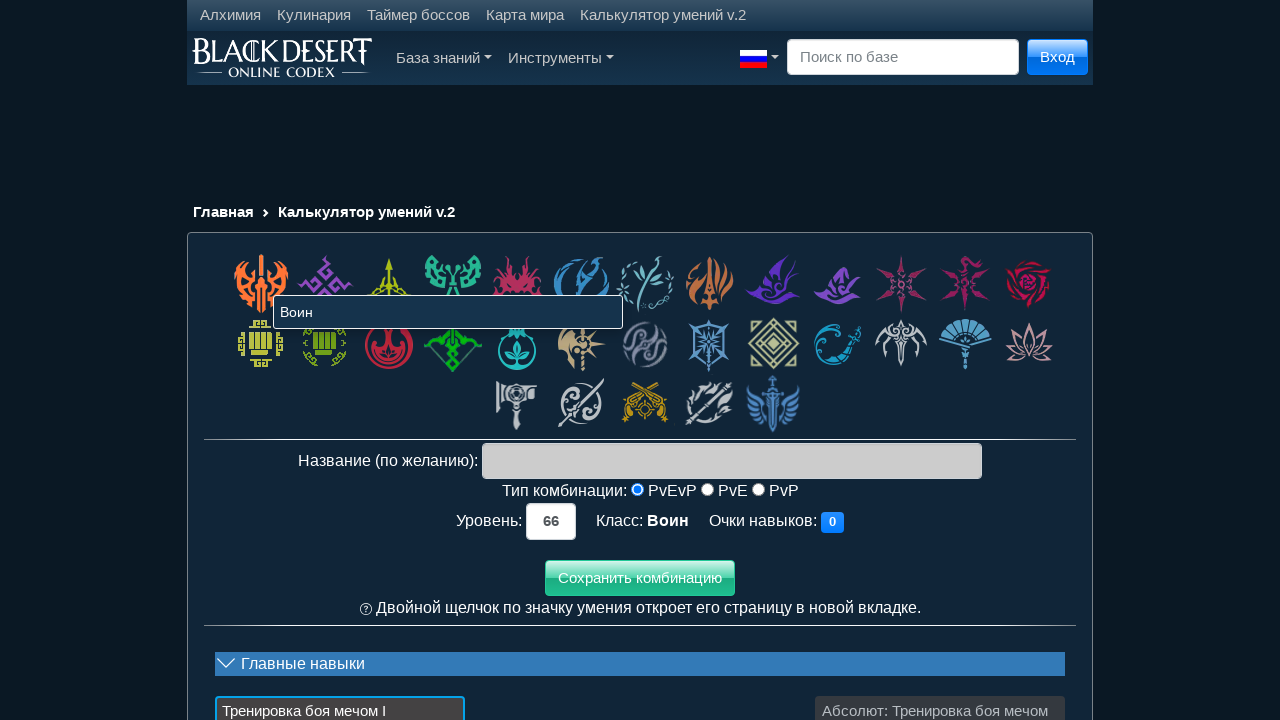

Clicked on absolute skill (data-gid='618') at (940, 680) on div[data-gid='618']
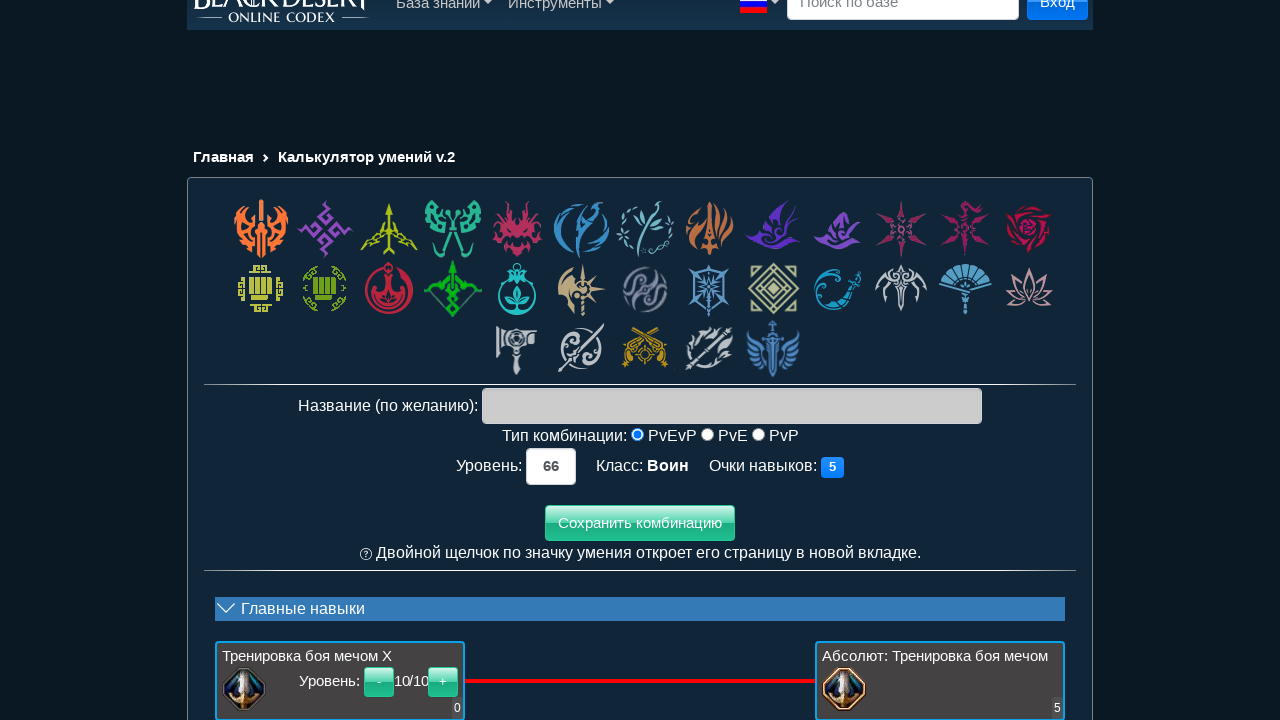

Waited for level counter to update after selecting absolute skill
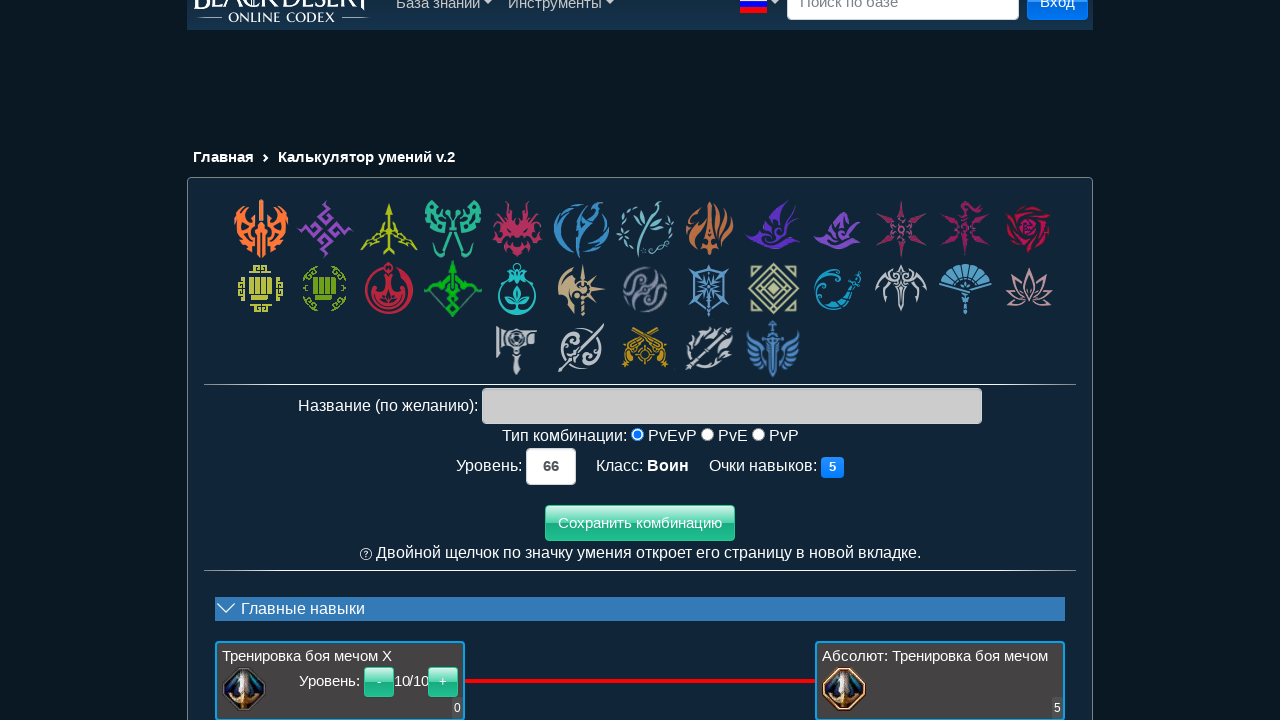

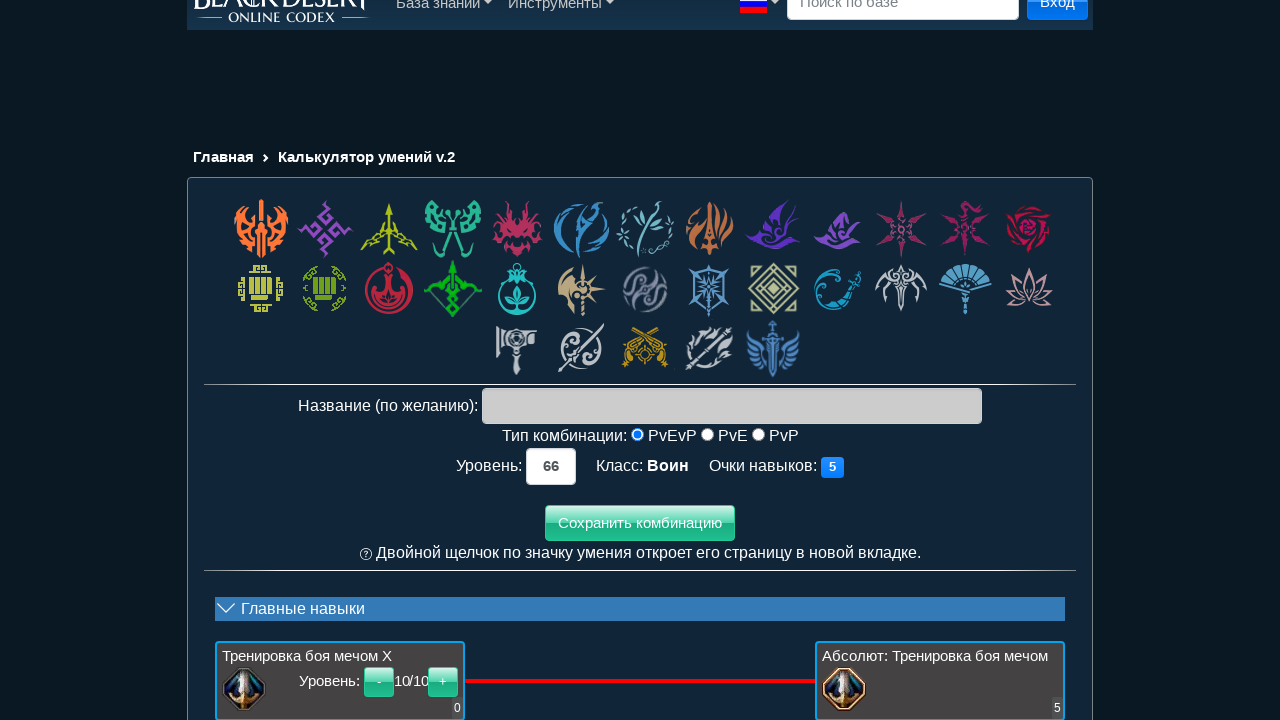